Tests pressing the SPACE key by sending it to an input element and verifying the result text displays the correct key pressed.

Starting URL: http://the-internet.herokuapp.com/key_presses

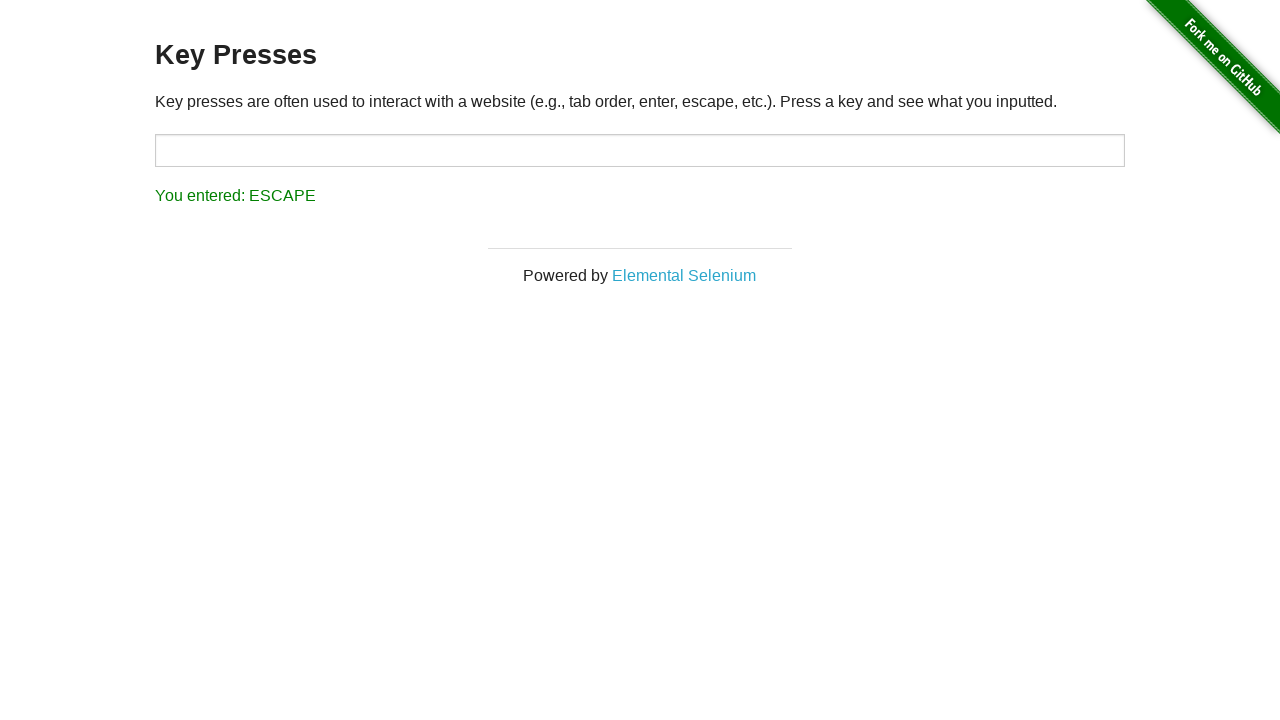

Pressed SPACE key on target input element on #target
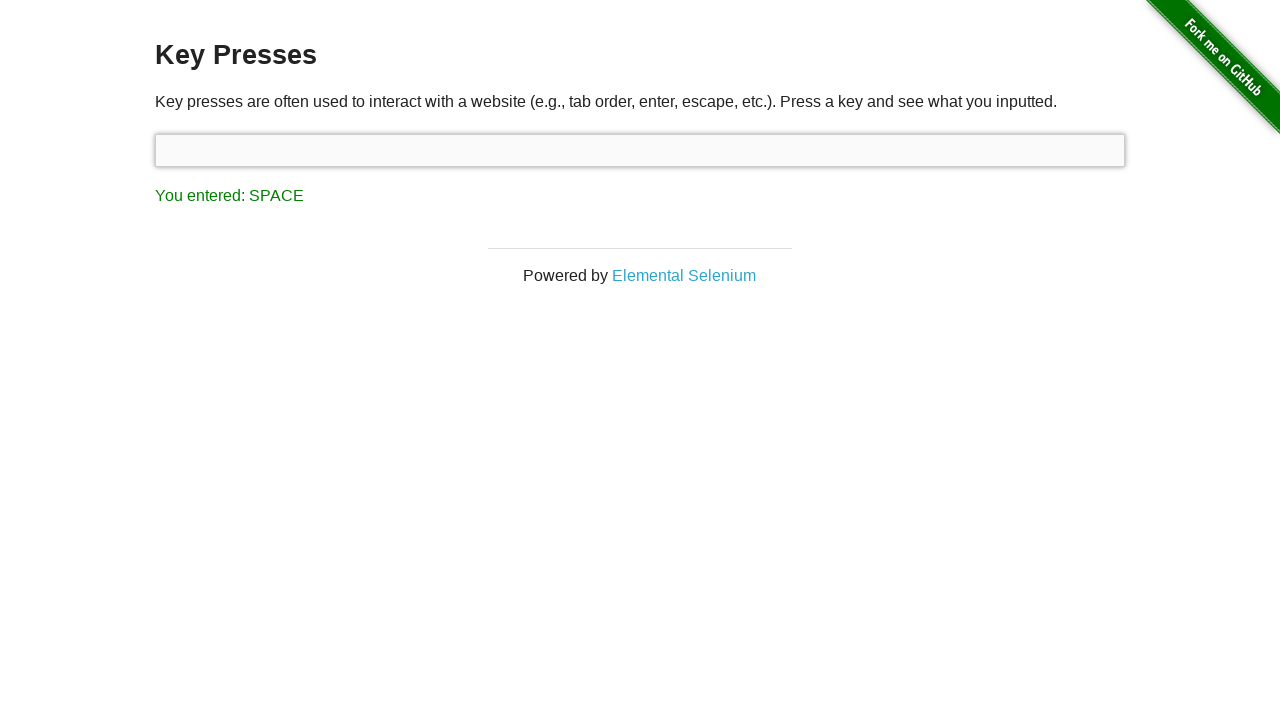

Result element loaded
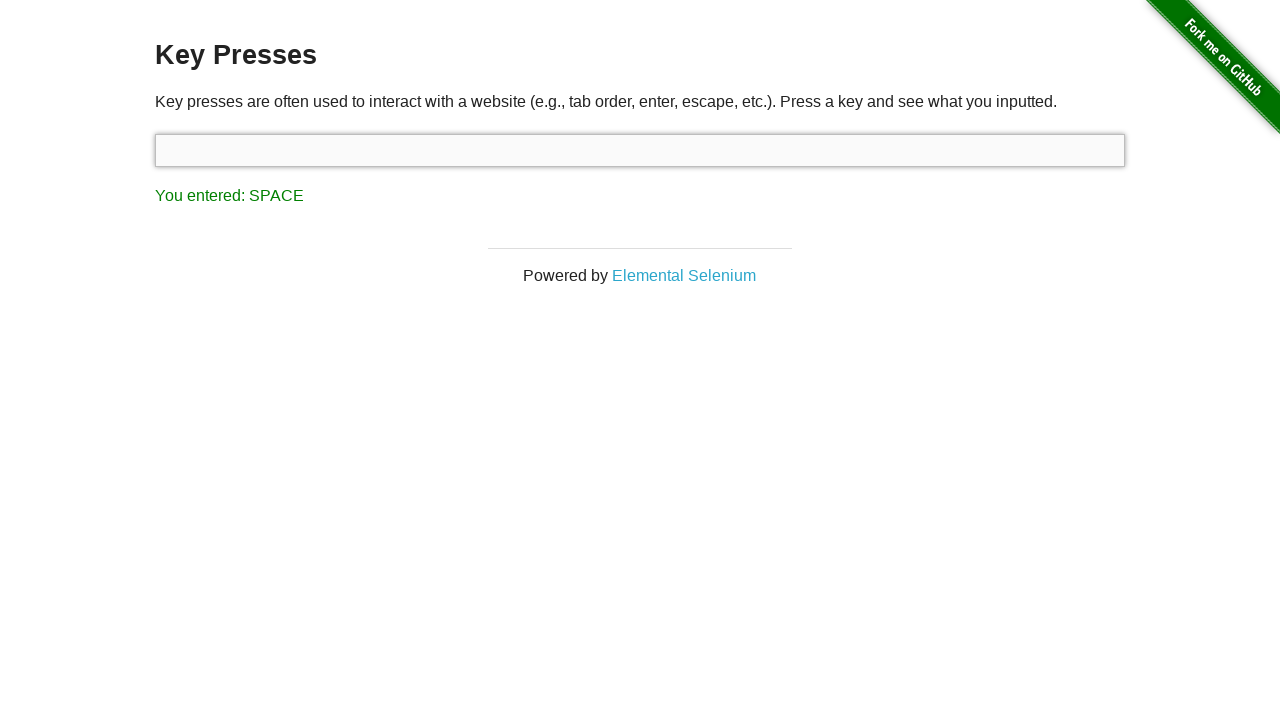

Retrieved result text content
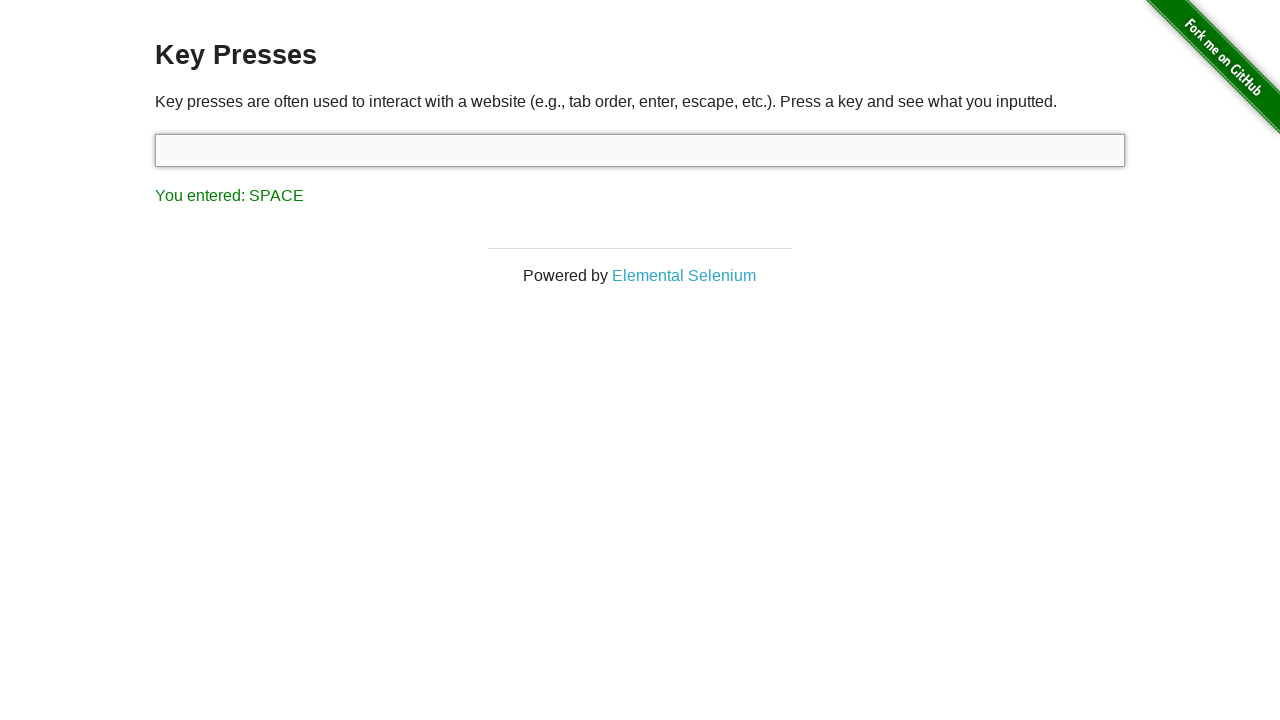

Verified result text displays 'You entered: SPACE'
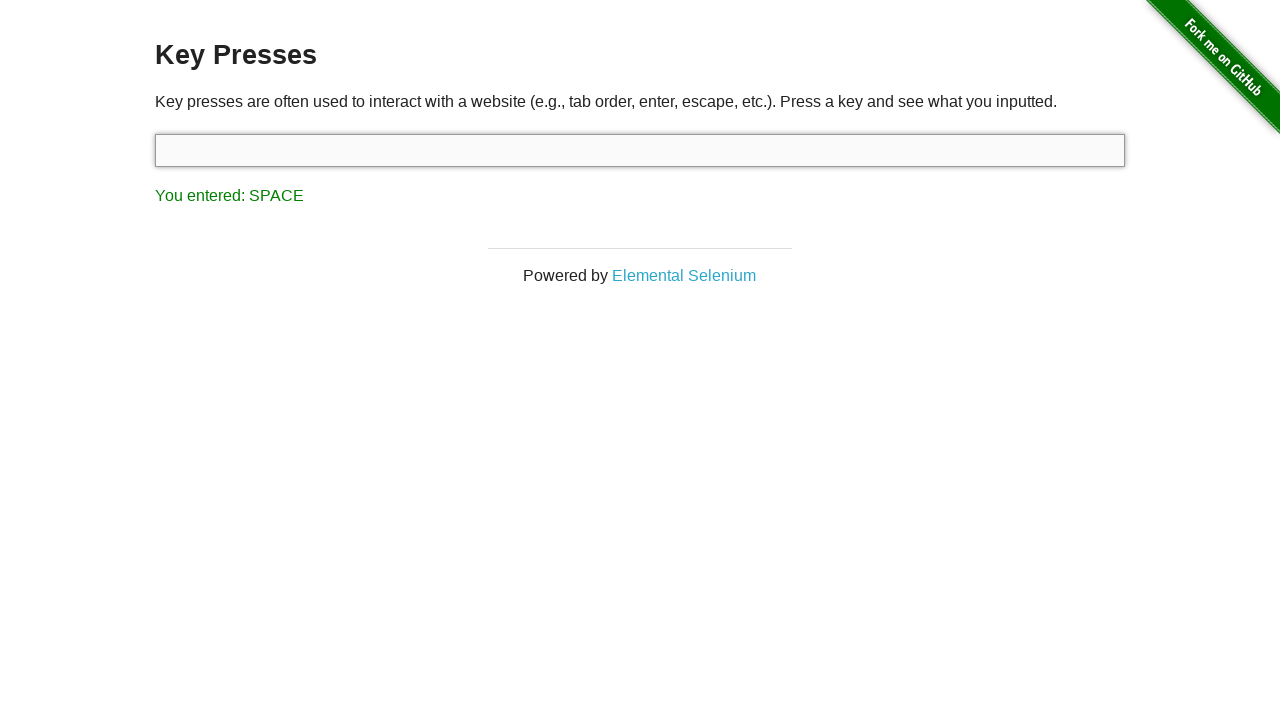

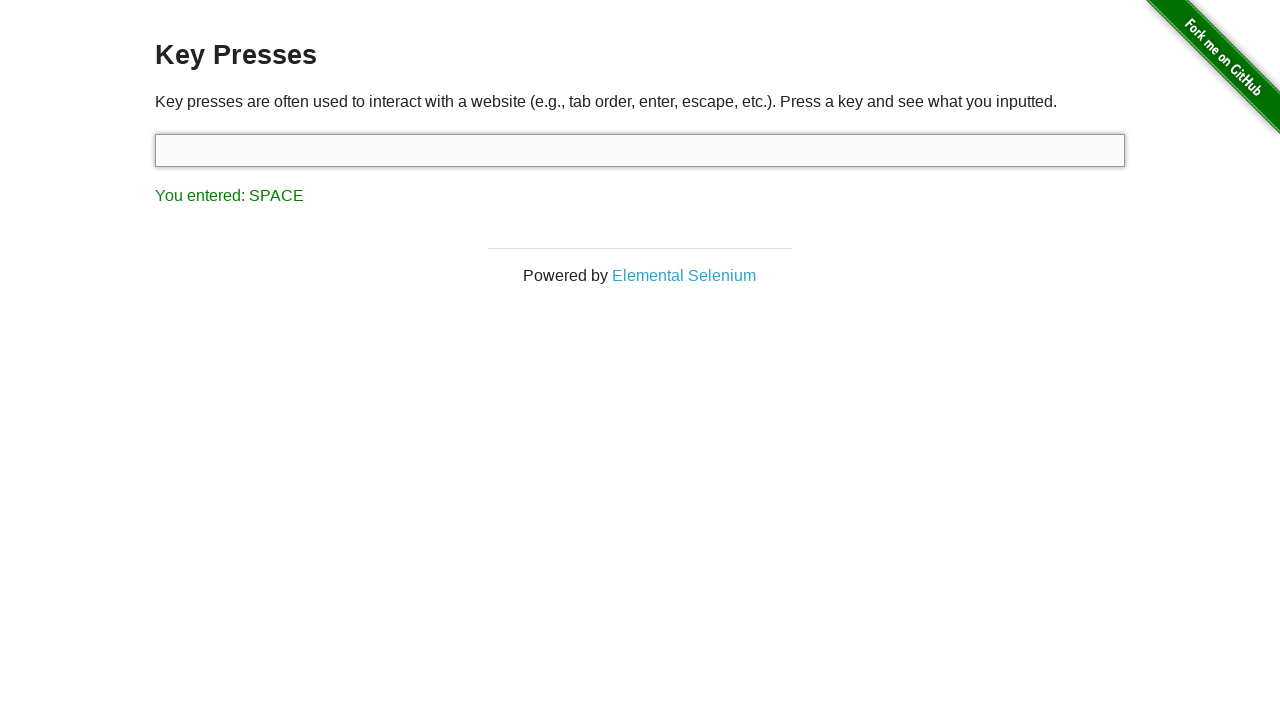